Tests file upload functionality by selecting a file and uploading it, then verifying the success message

Starting URL: https://the-internet.herokuapp.com/upload

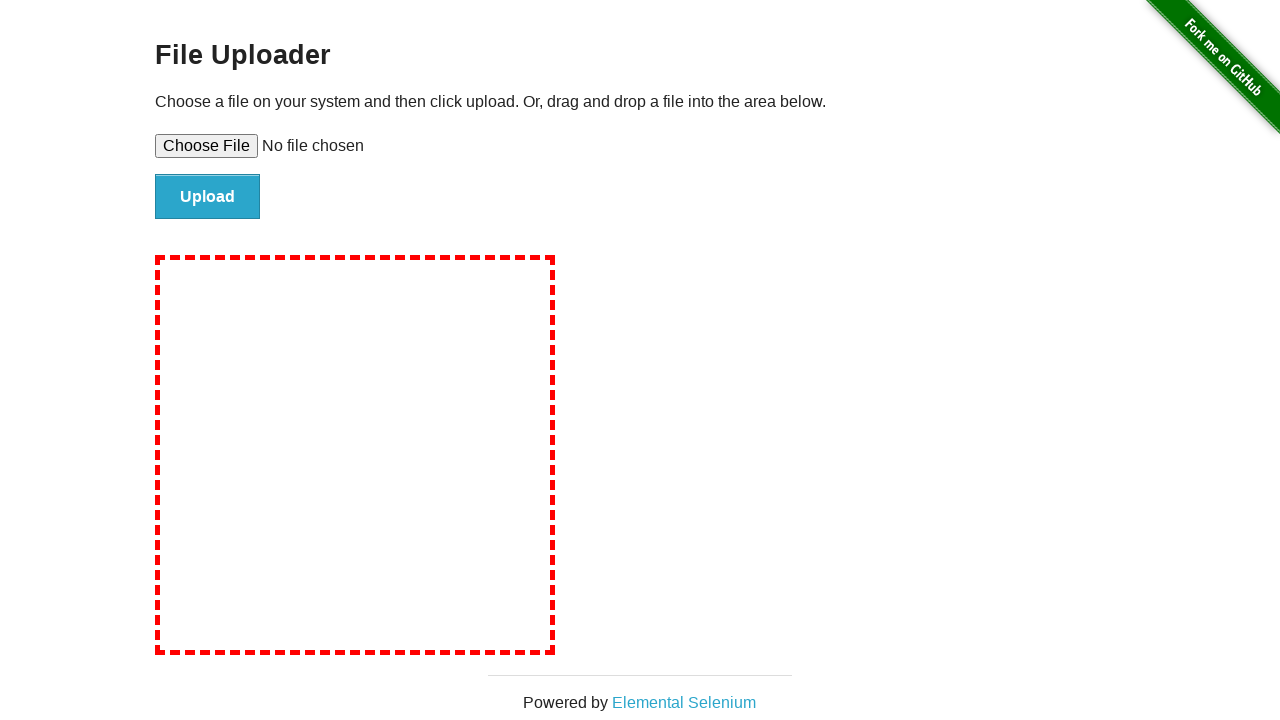

Set deneme.txt file to upload input element
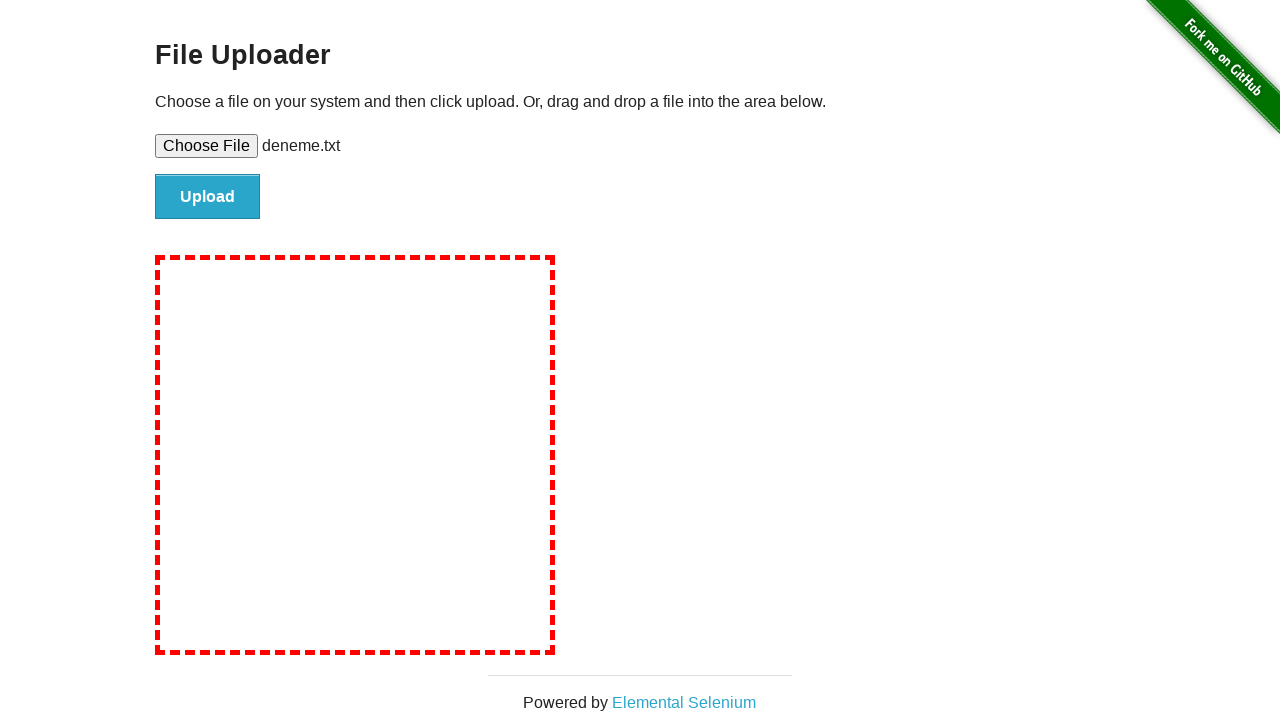

Clicked upload button to submit file at (208, 197) on #file-submit
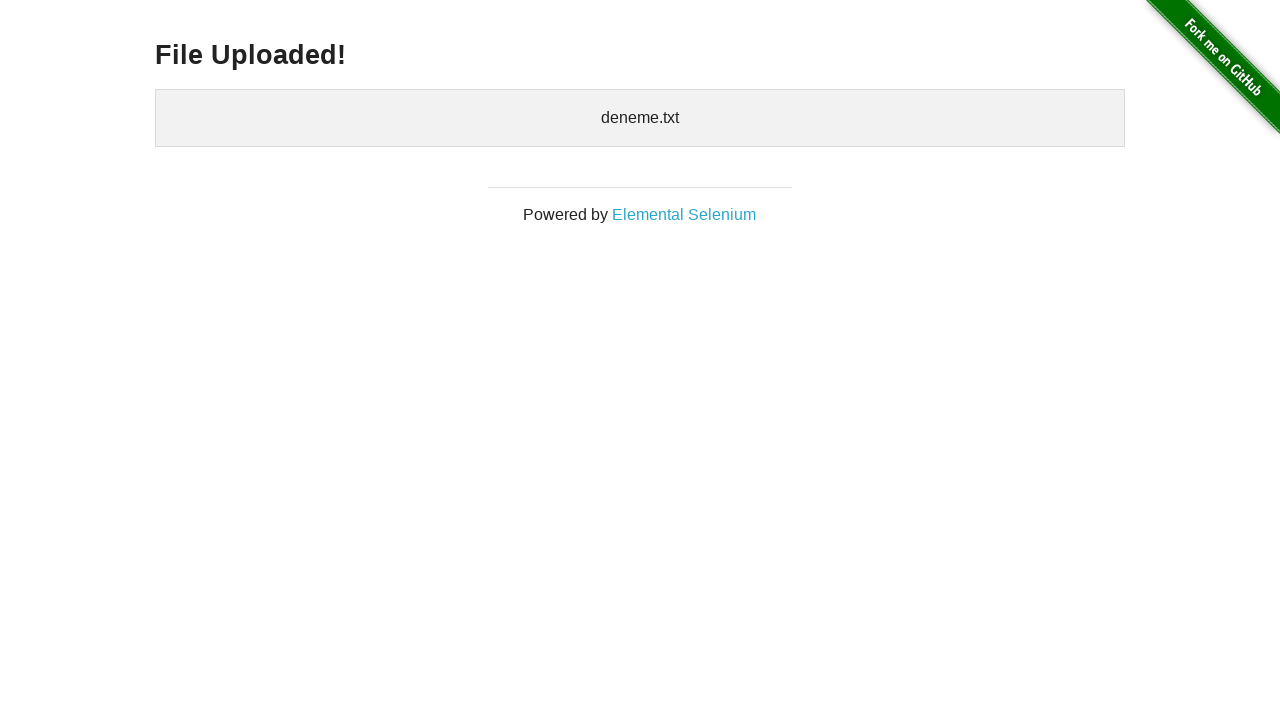

File upload success message appeared
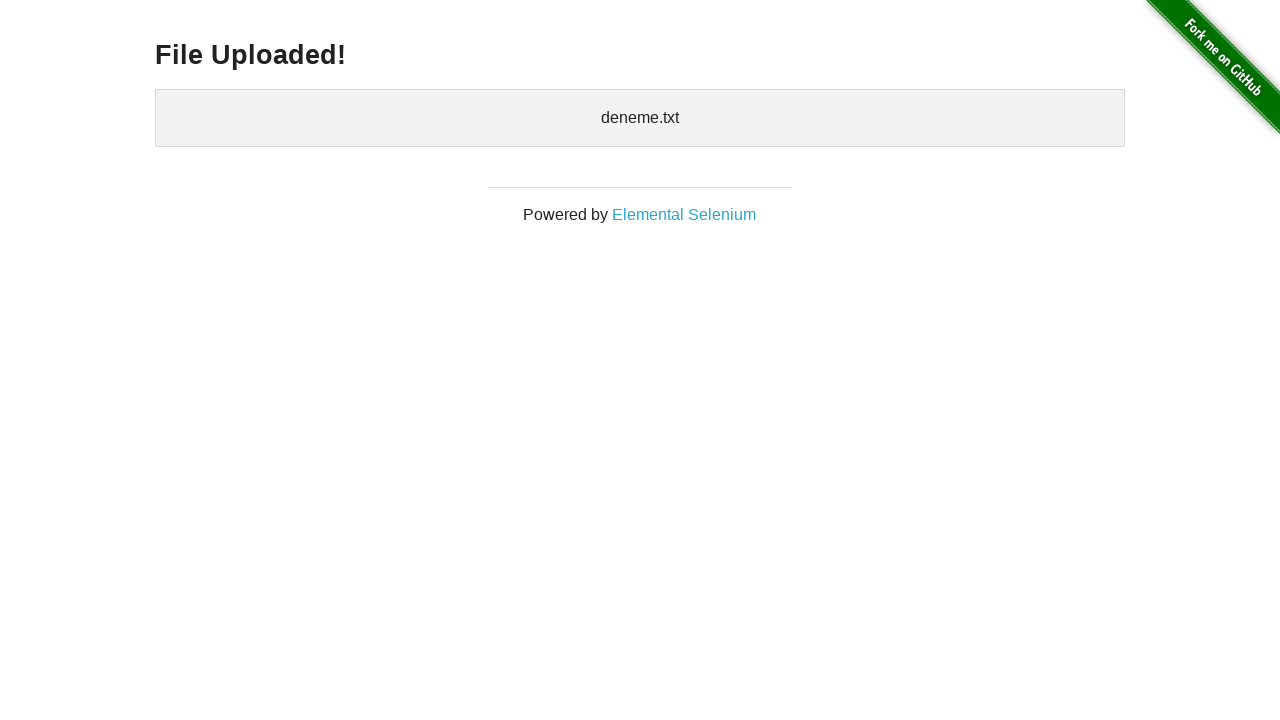

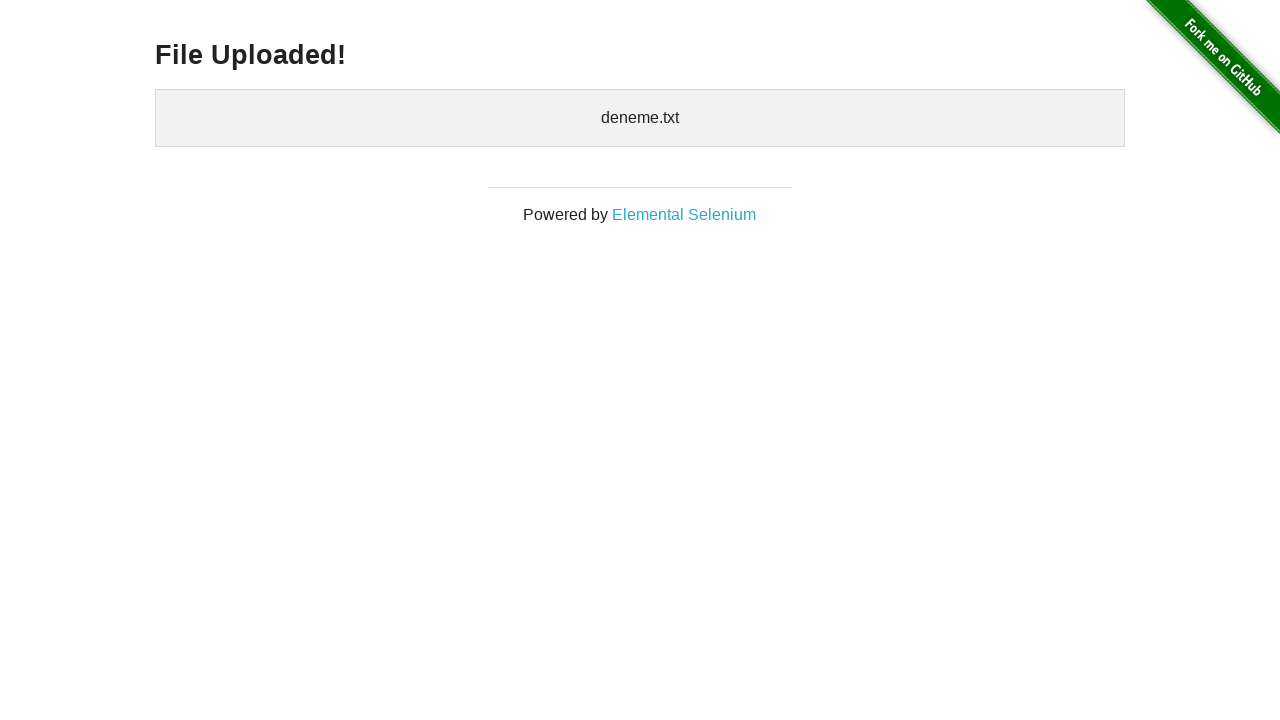